Tests JavaScript prompt alert handling by clicking to trigger a prompt popup, entering text into it, accepting the alert, and verifying the displayed result text.

Starting URL: https://demo.automationtesting.in/Alerts.html

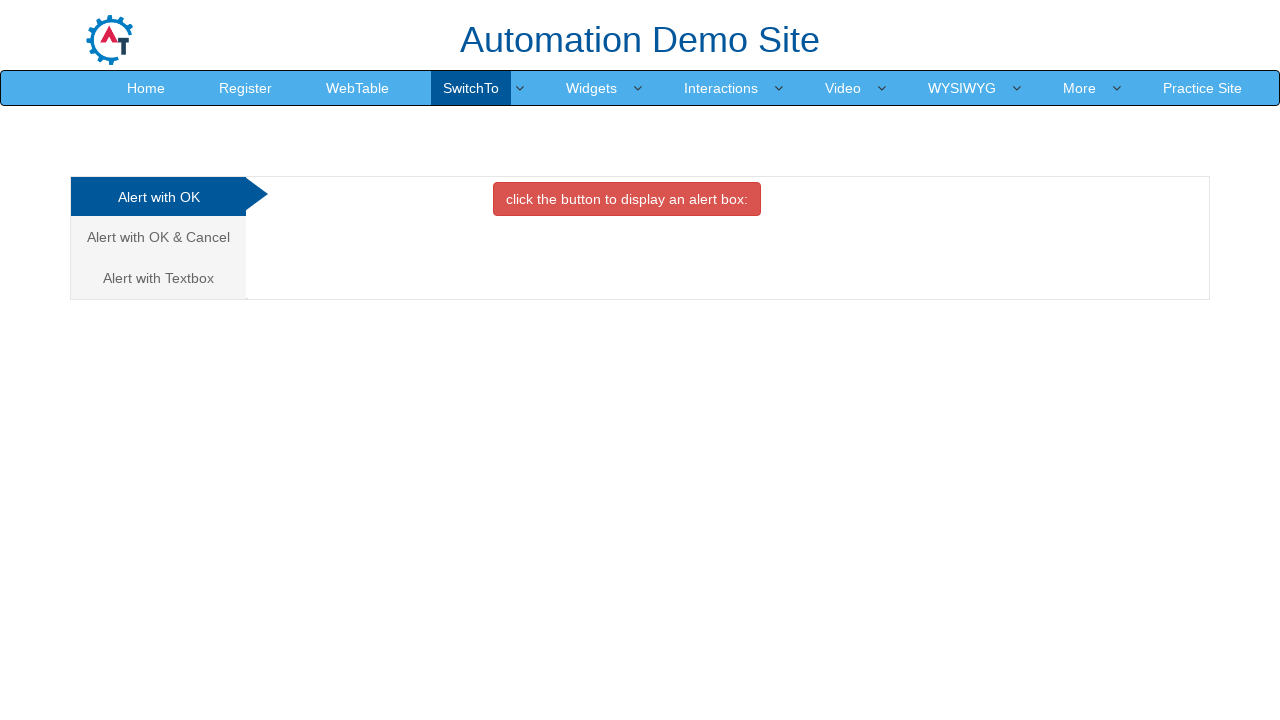

Clicked on 'Alert with Textbox' tab at (158, 278) on text=Alert with Textbox
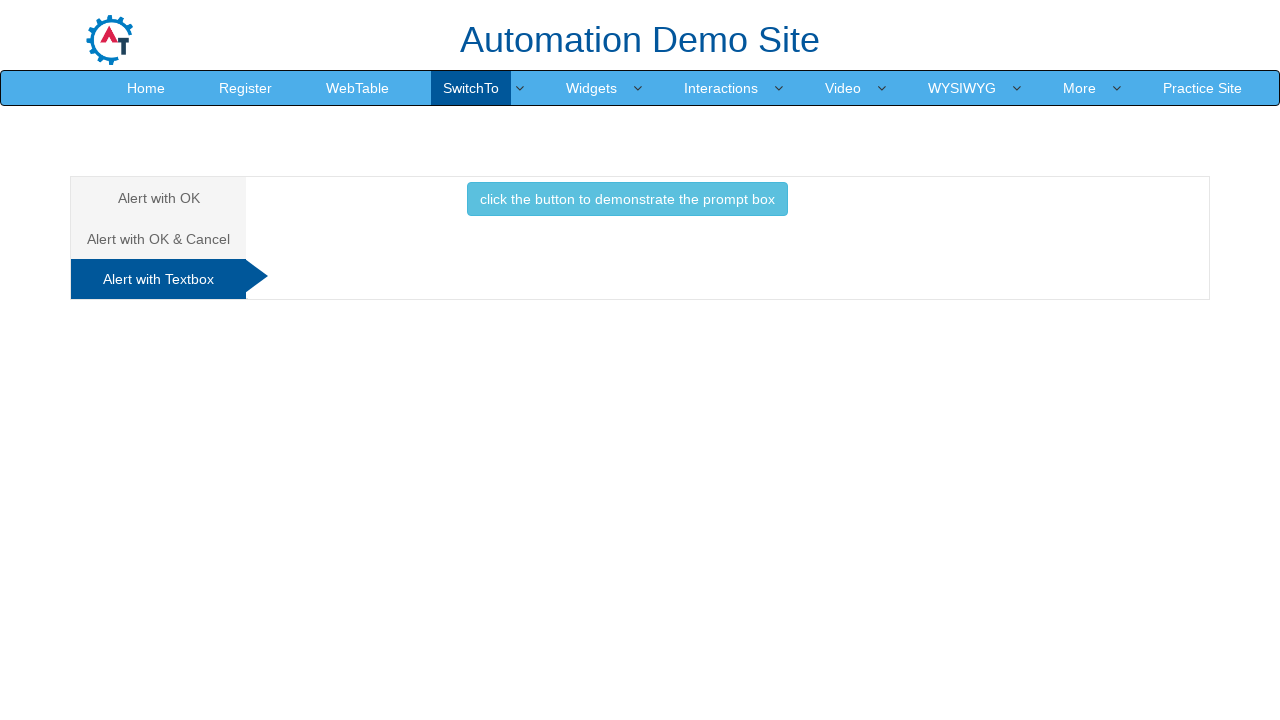

Set up dialog handler to accept prompt with text 'Modi'
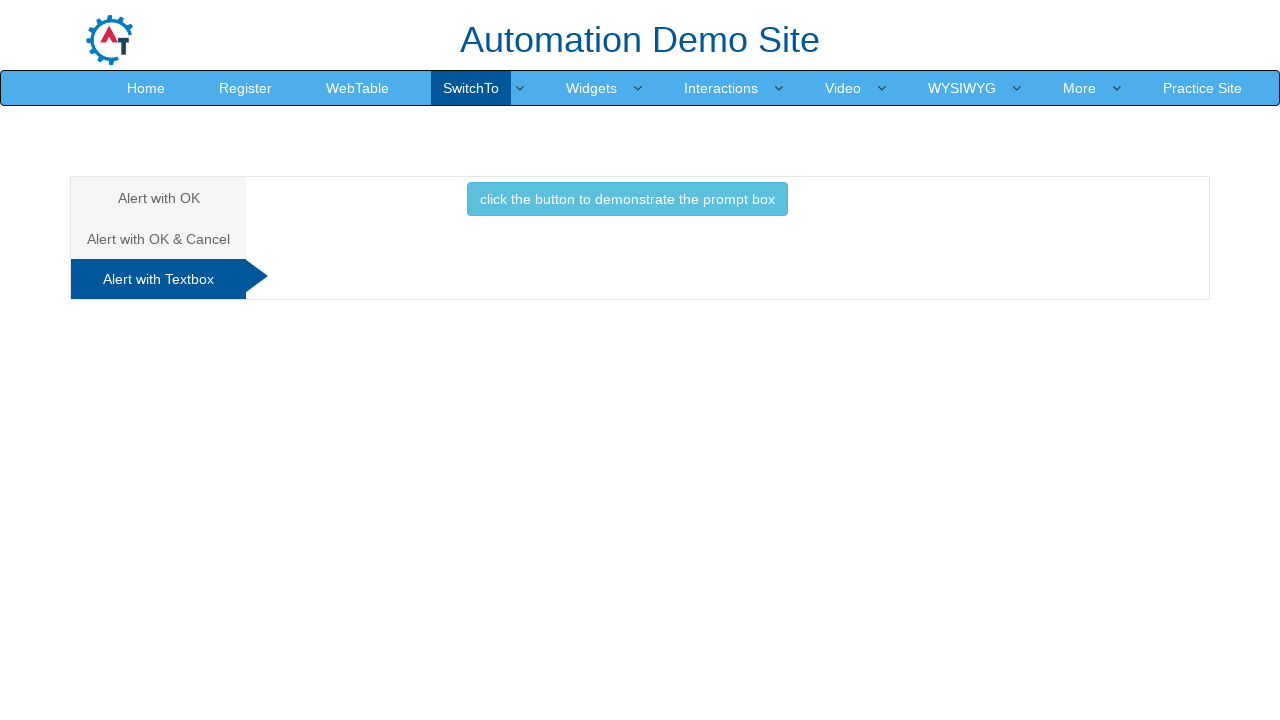

Clicked button to trigger prompt alert at (627, 199) on button.btn.btn-info
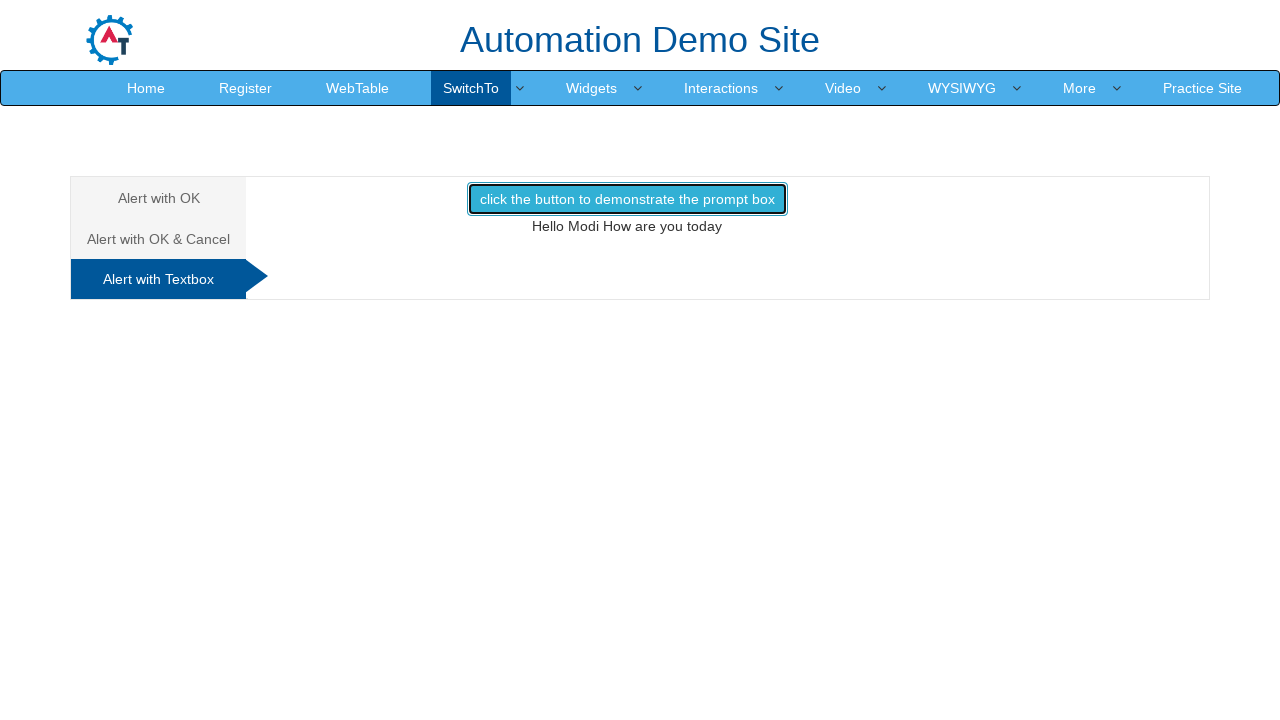

Waited for result element to appear
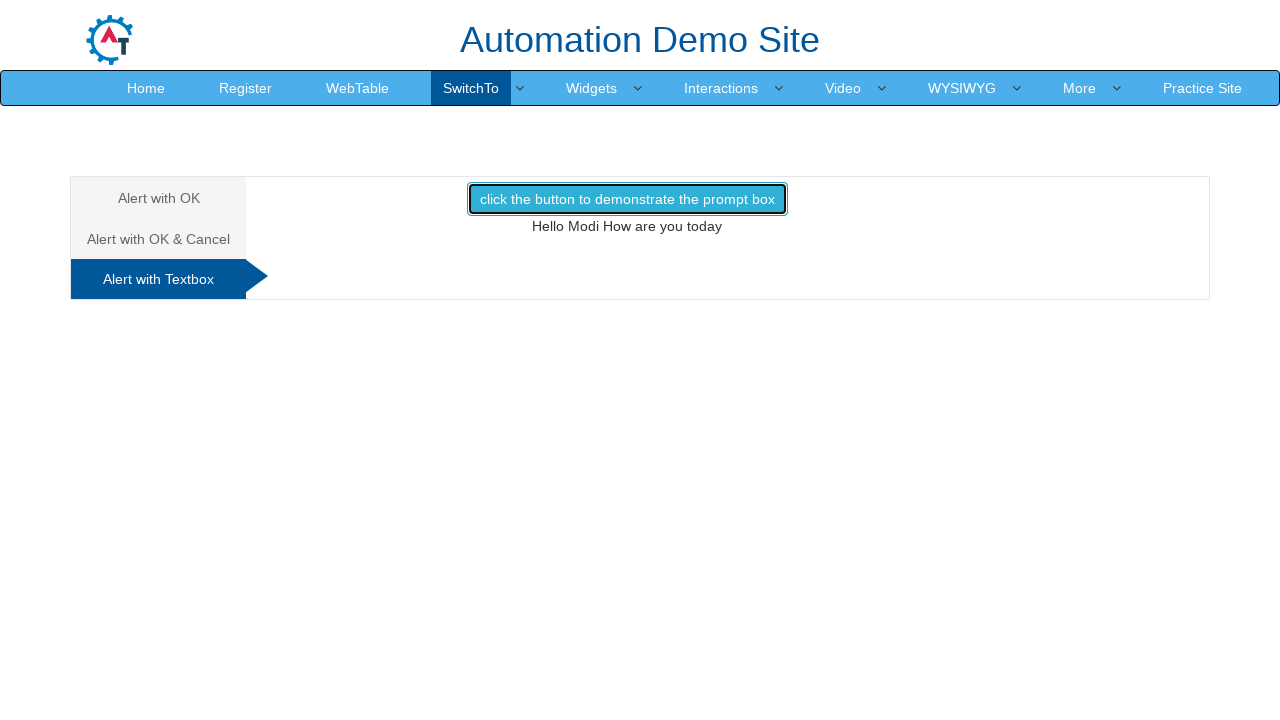

Retrieved result text: Hello Modi How are you today
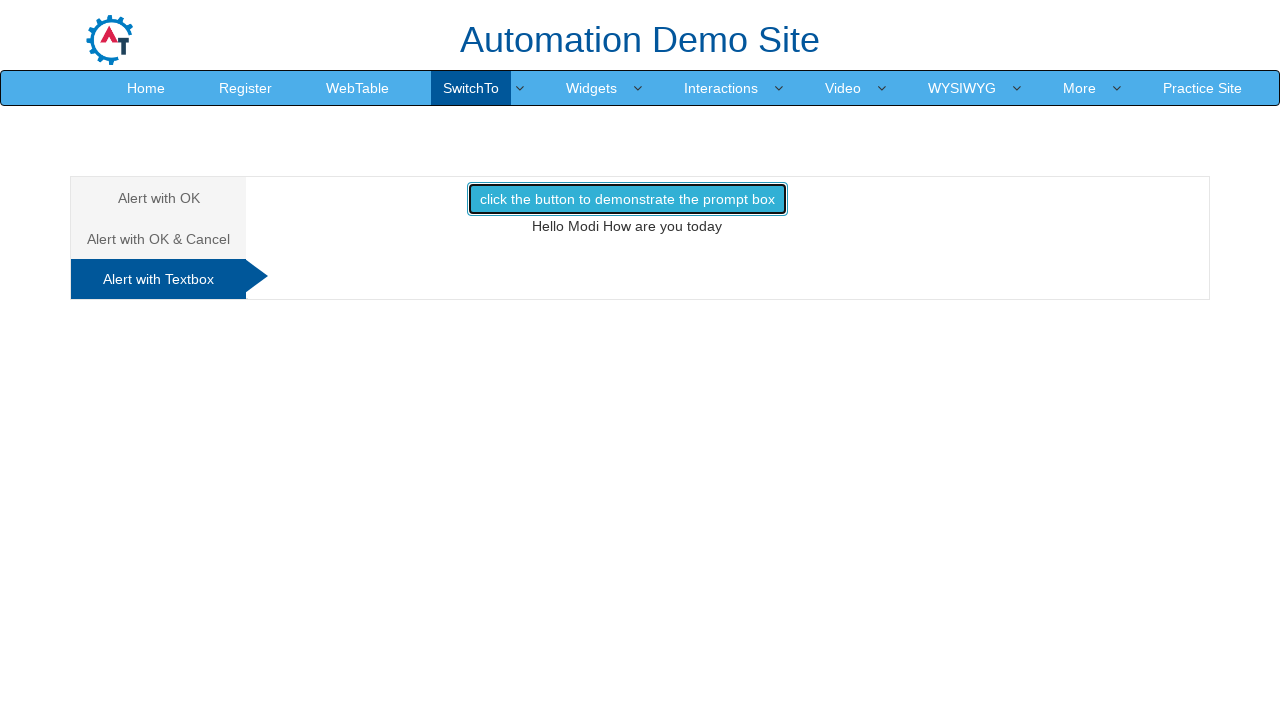

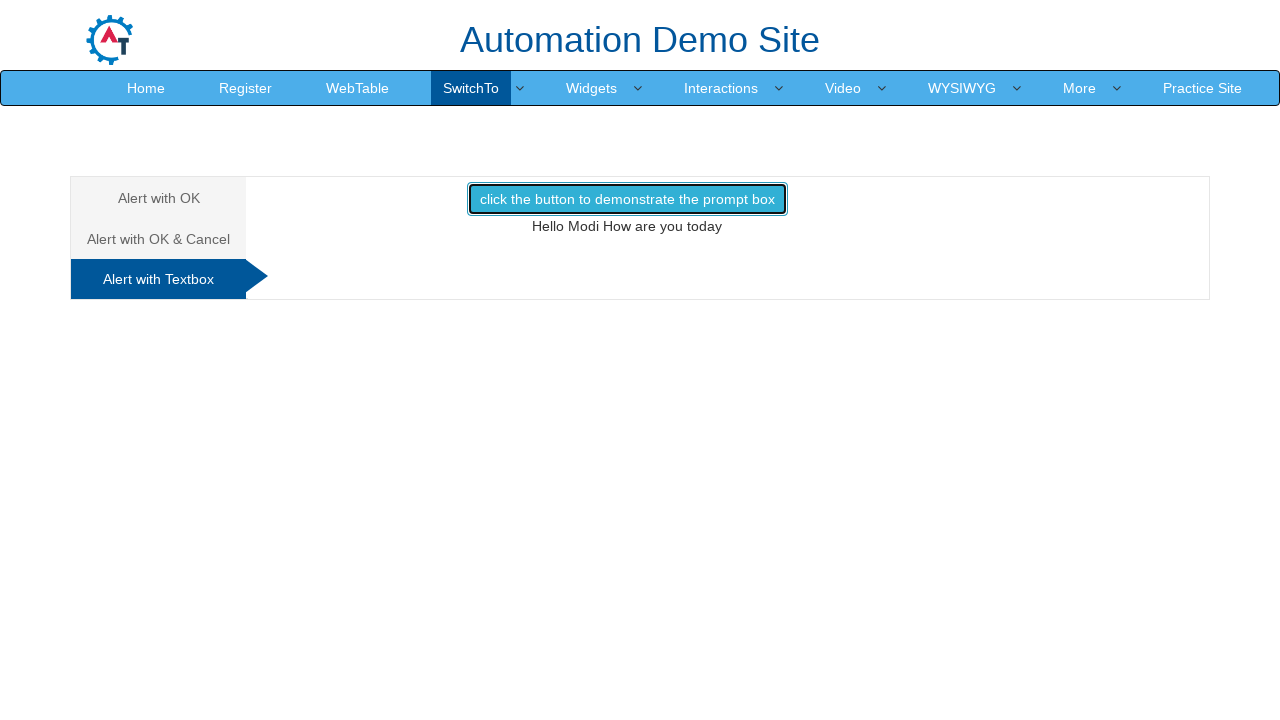